Tests iframe handling by switching between single and nested frames and filling text inputs within them

Starting URL: https://demo.automationtesting.in/Frames.html

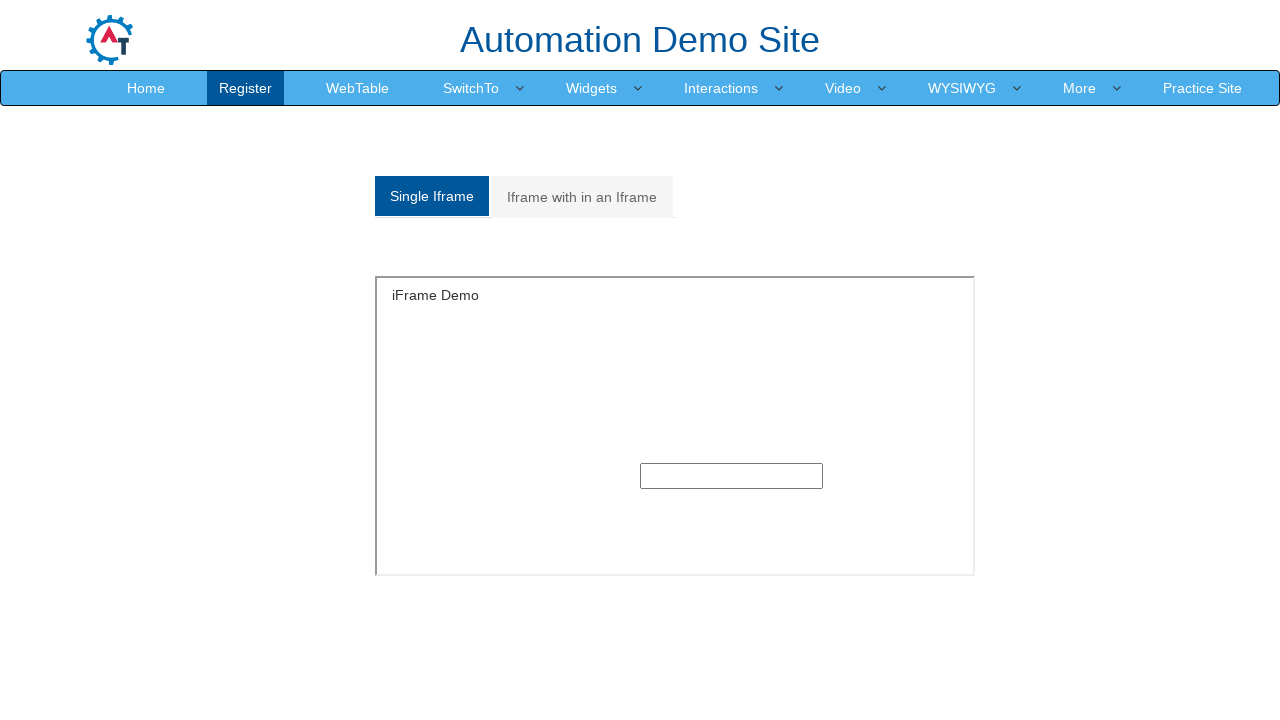

Switched to single frame and filled text input with 'Test' on iframe[id='singleframe'] >> internal:control=enter-frame >> input[type='text']
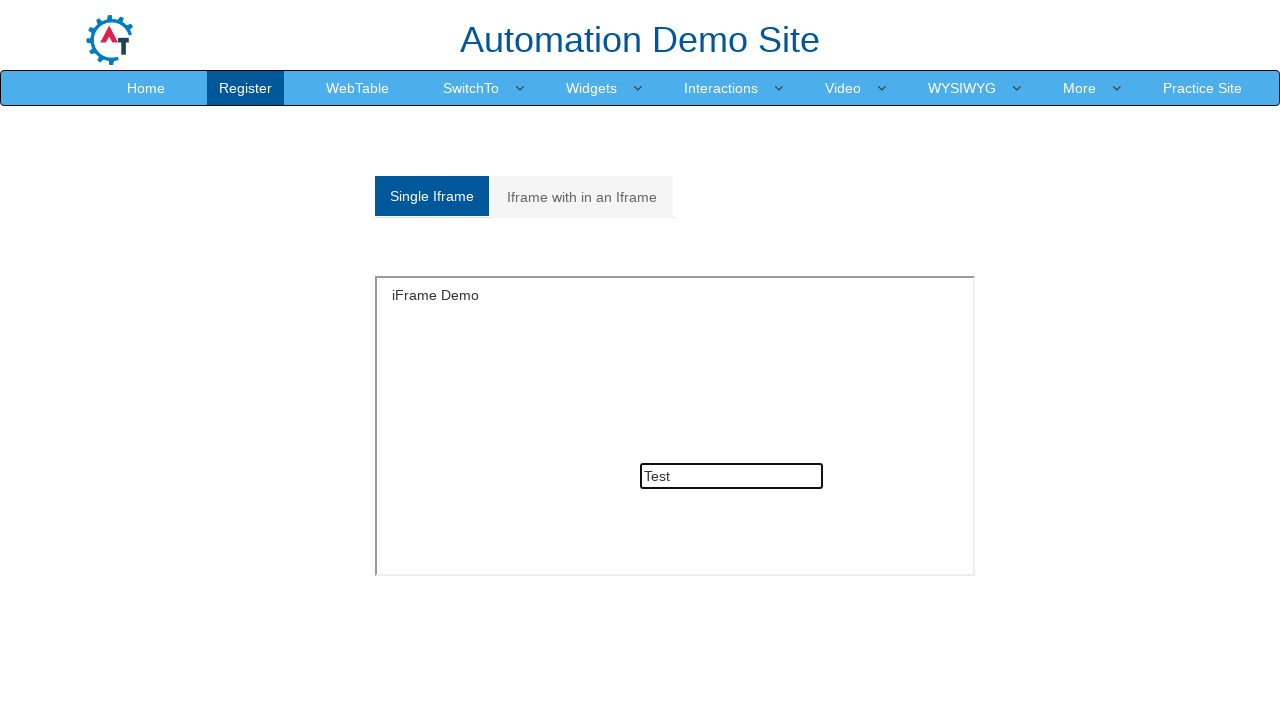

Clicked on Multiple frames tab at (582, 197) on xpath=//li//a[@href='#Multiple']
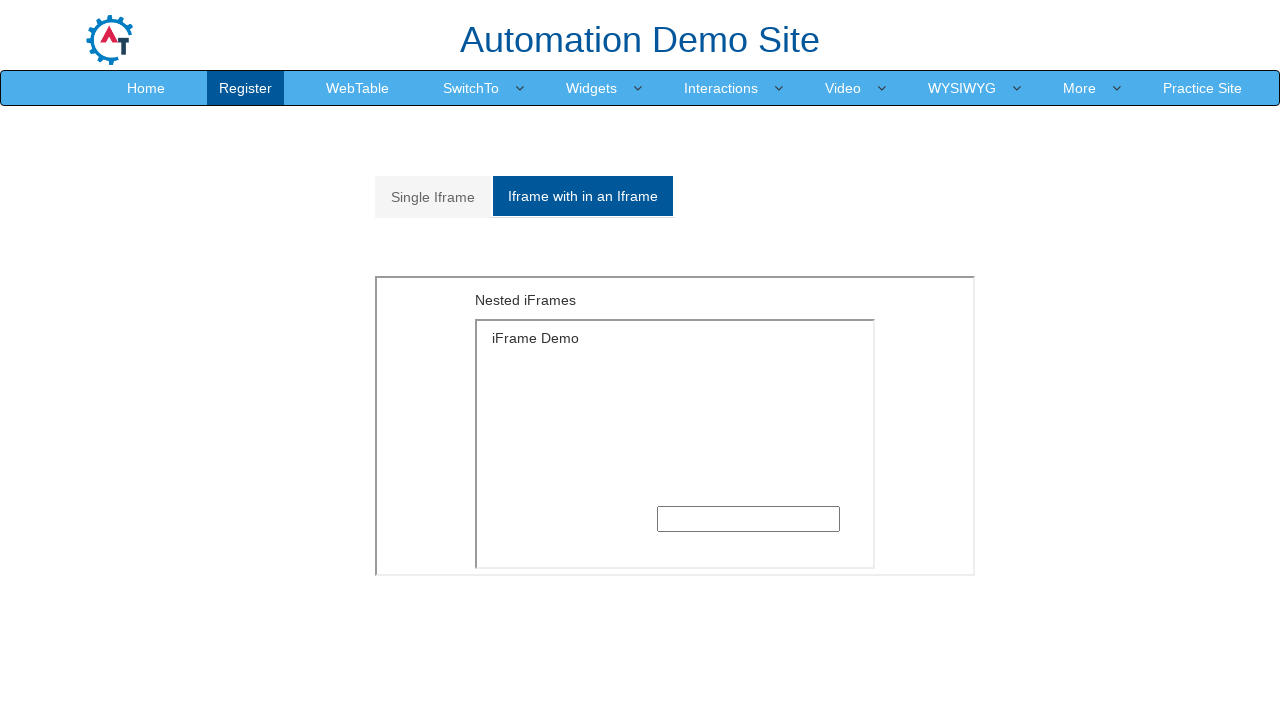

Located parent frame with MultipleFrames.html
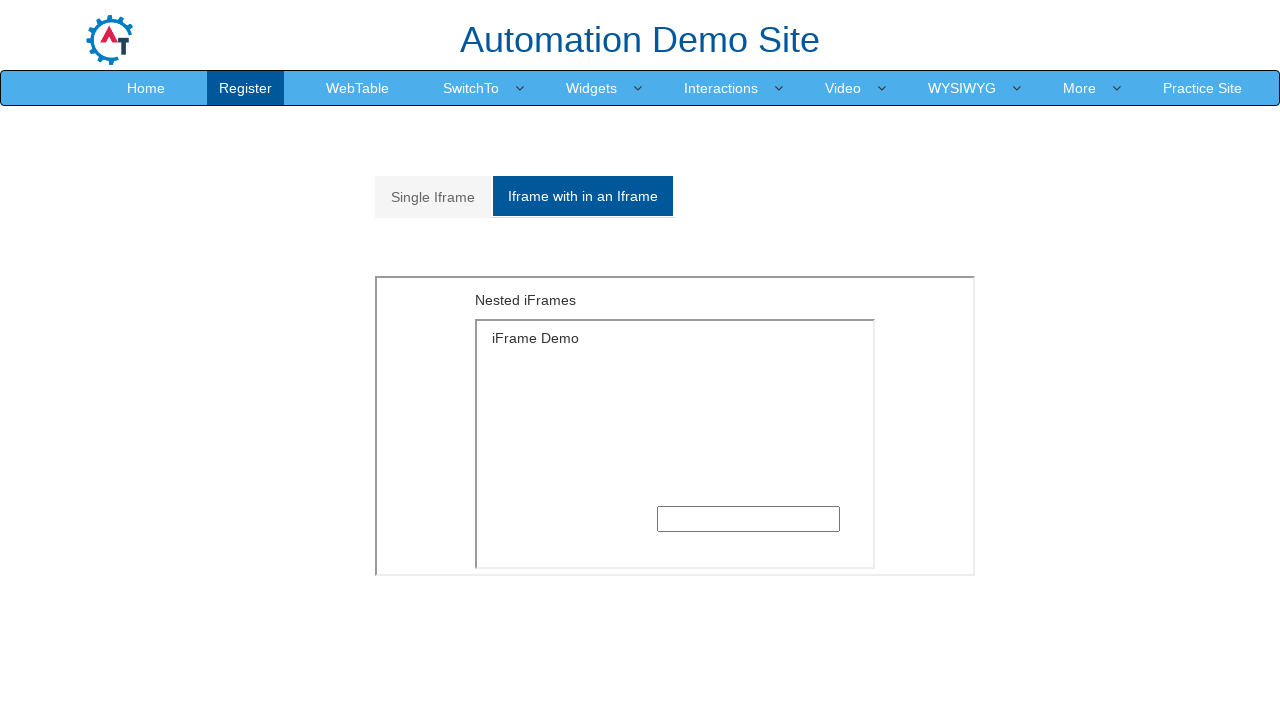

Located nested child frame with SingleFrame.html
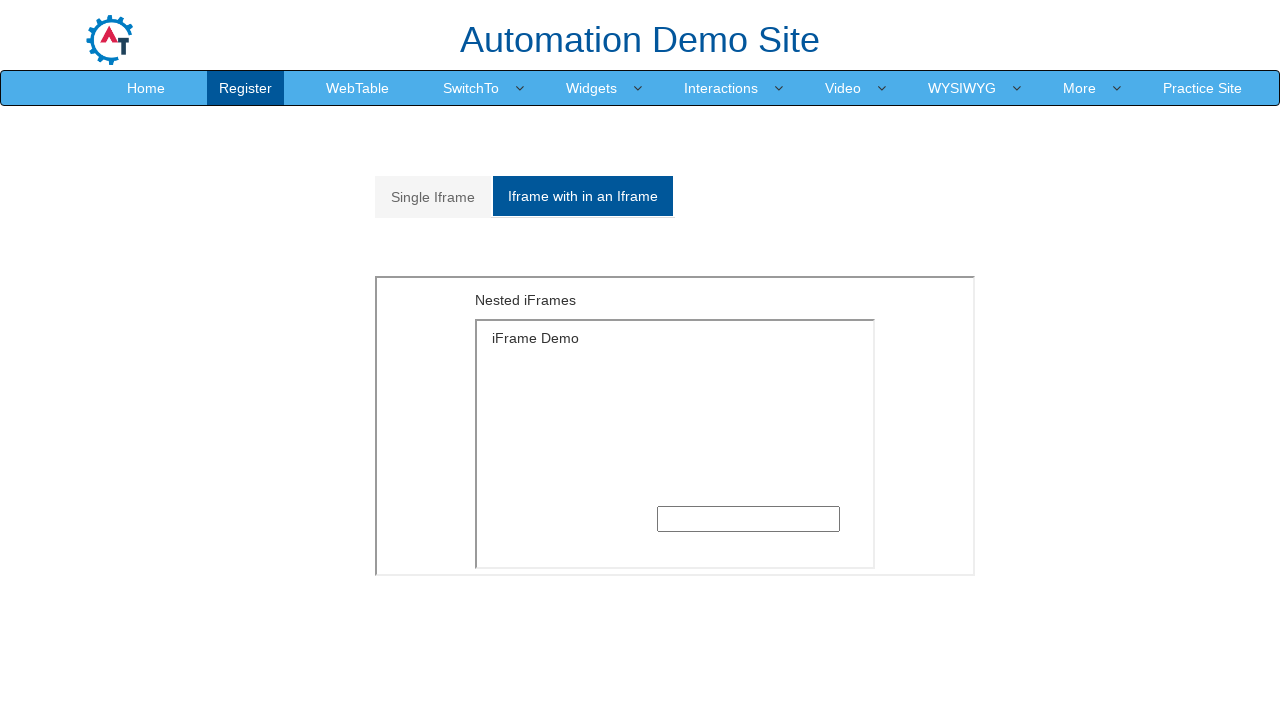

Switched to nested child frame and filled text input with 'New' on xpath=//div//iframe[@src='MultipleFrames.html'] >> internal:control=enter-frame 
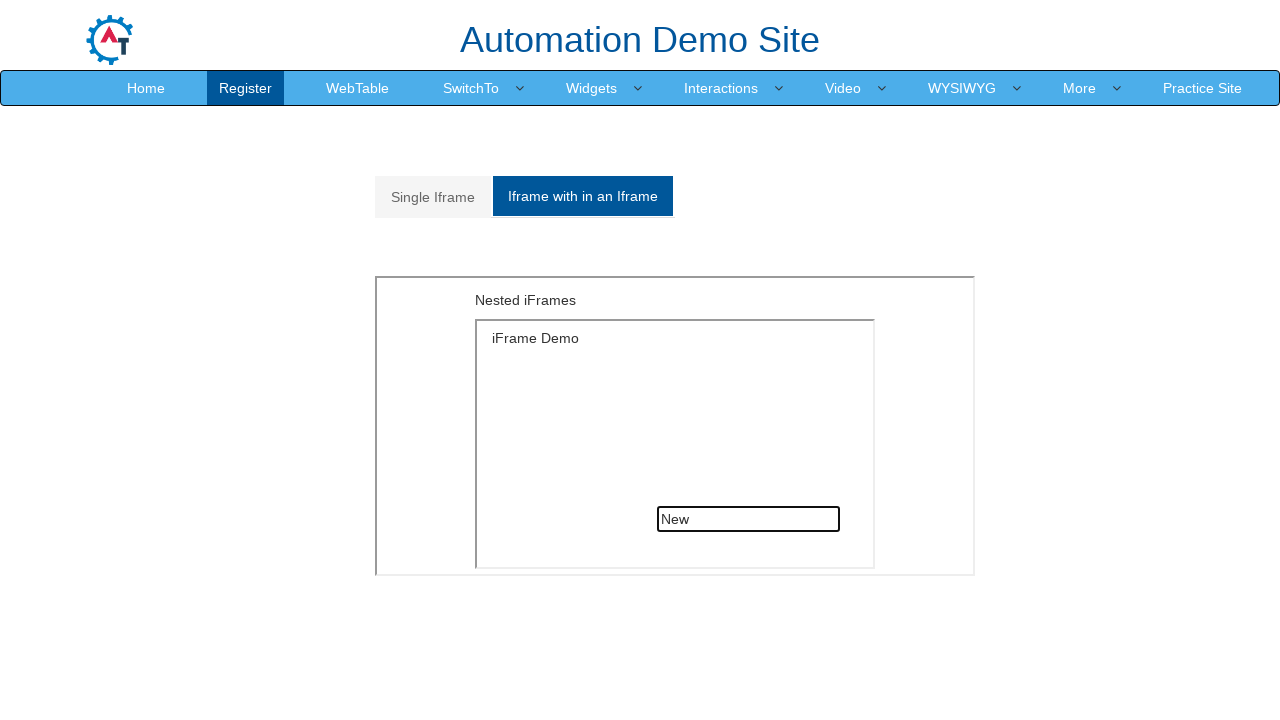

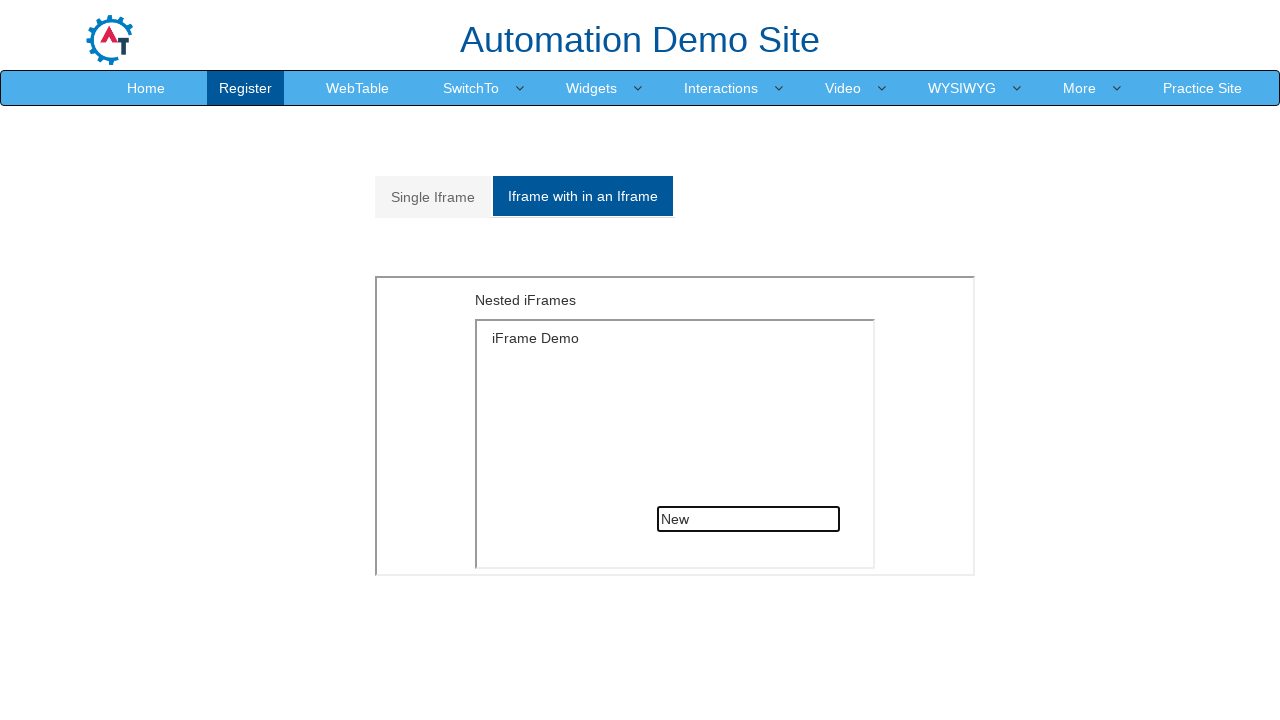